Tests clicking the "Numbered List" toolbar button in both CKEditor and TinyMCE editors

Starting URL: http://yizeng.me/2014/01/31/test-wysiwyg-editors-using-selenium-webdriver/

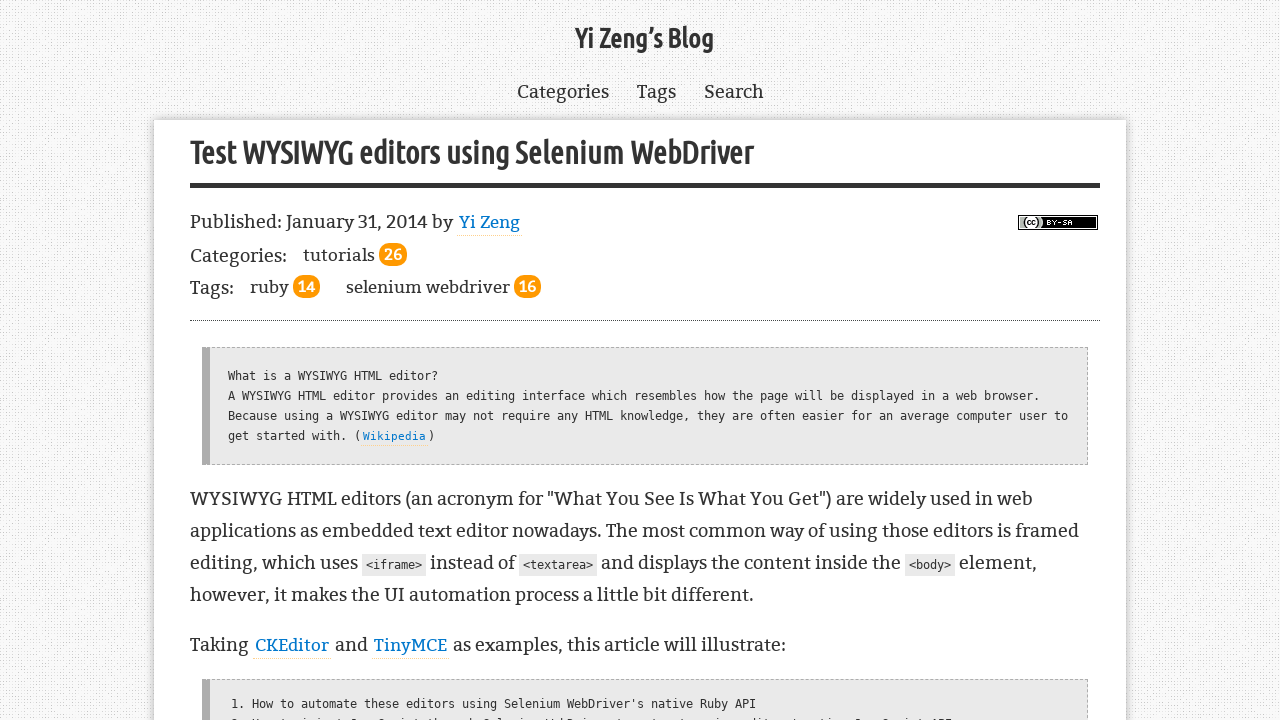

Clicked CKEditor's 'Numbered List' toolbar button at (339, 360) on .cke_button__numberedlist
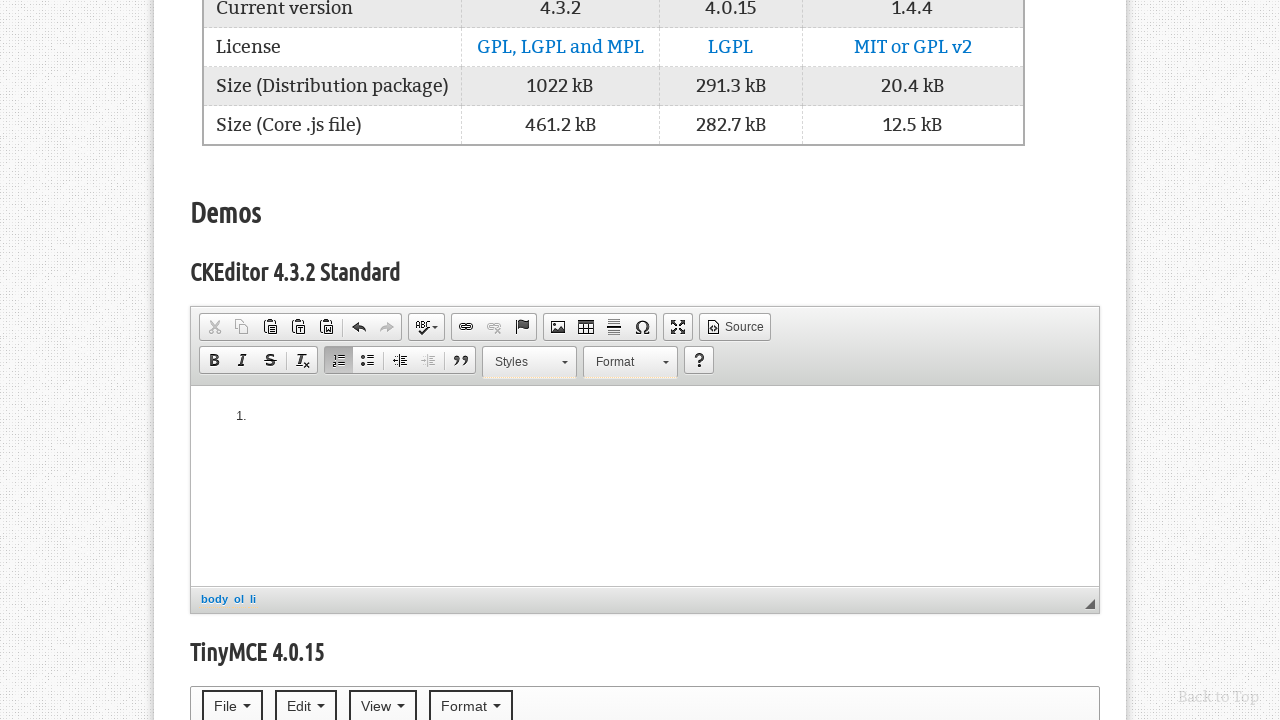

Clicked TinyMCE editor's 'Numbered List' toolbar button at (769, 360) on .mce-btn[aria-label='Numbered list'] button
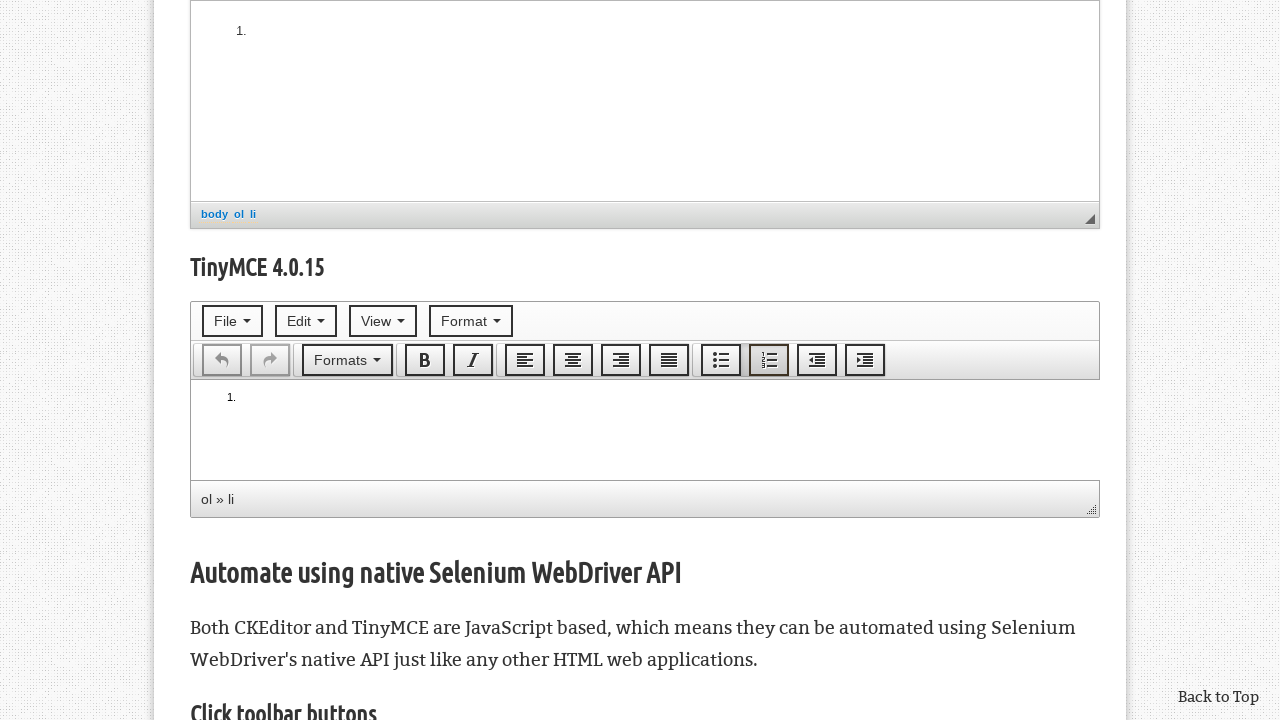

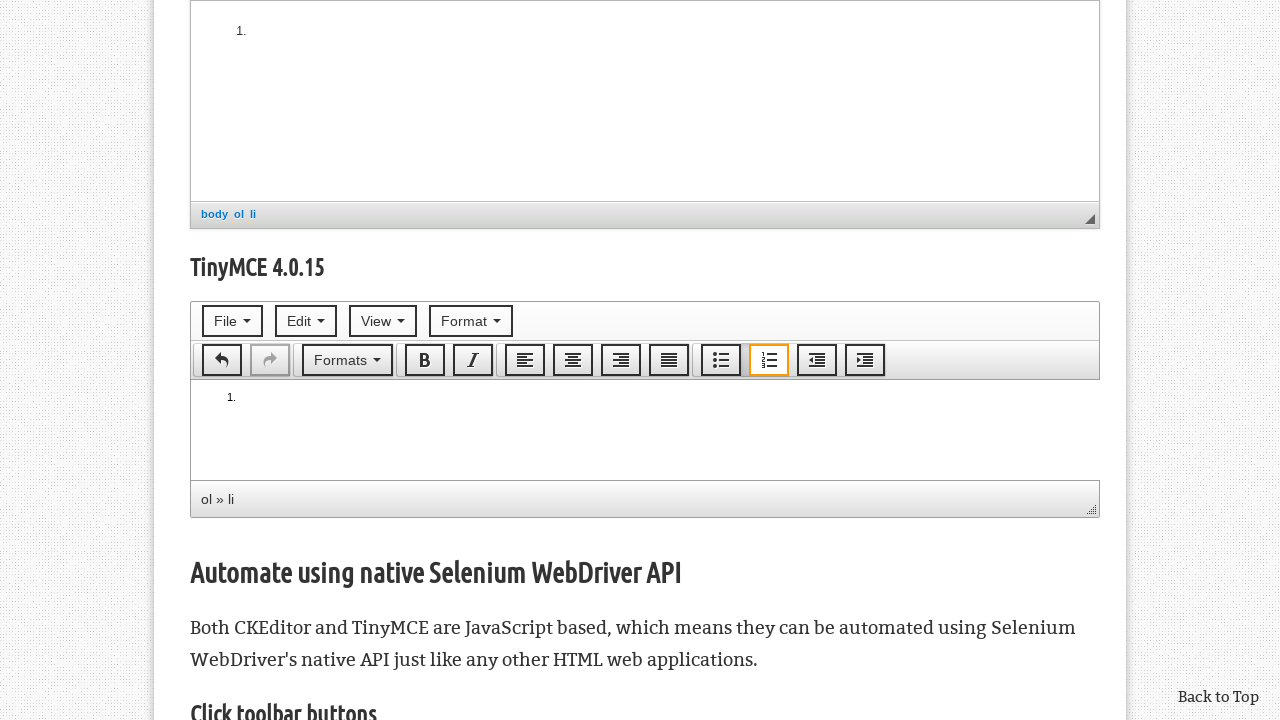